Tests JavaScript prompt alert functionality by clicking a button to trigger a JS prompt, entering text into the prompt, and accepting it.

Starting URL: https://the-internet.herokuapp.com/javascript_alerts

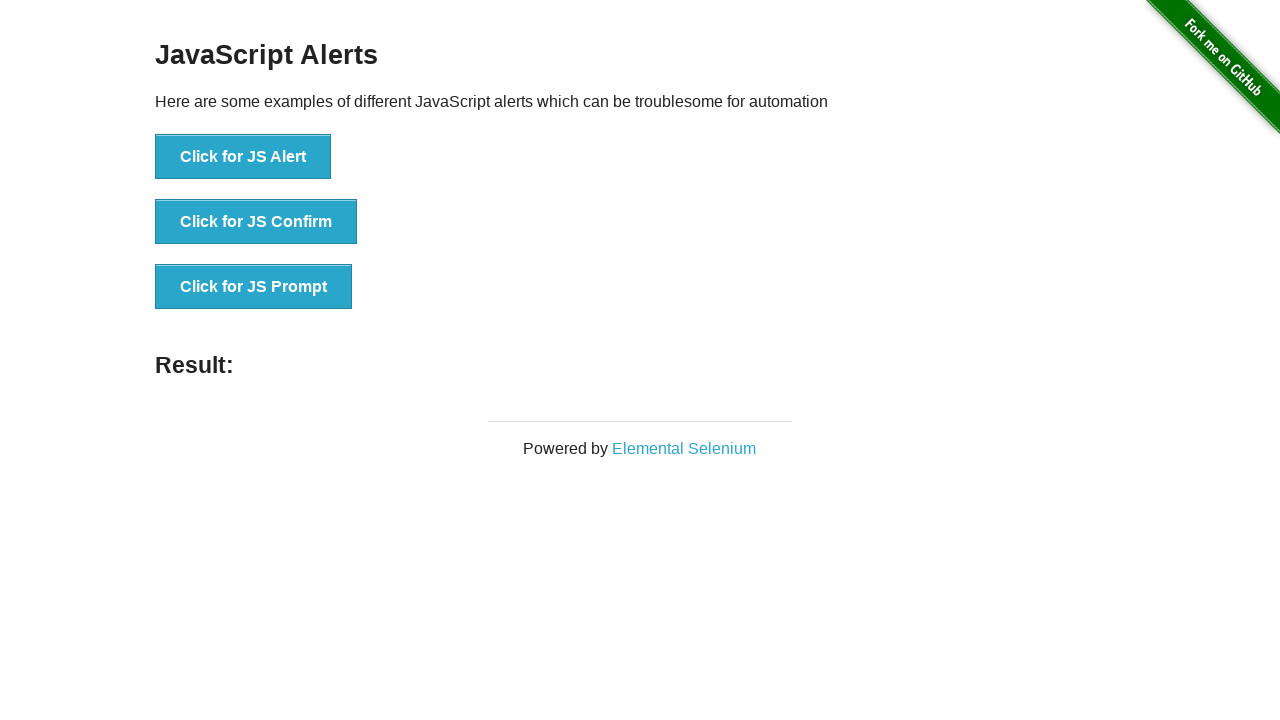

Clicked button to trigger JS prompt at (254, 287) on xpath=//button[text()='Click for JS Prompt']
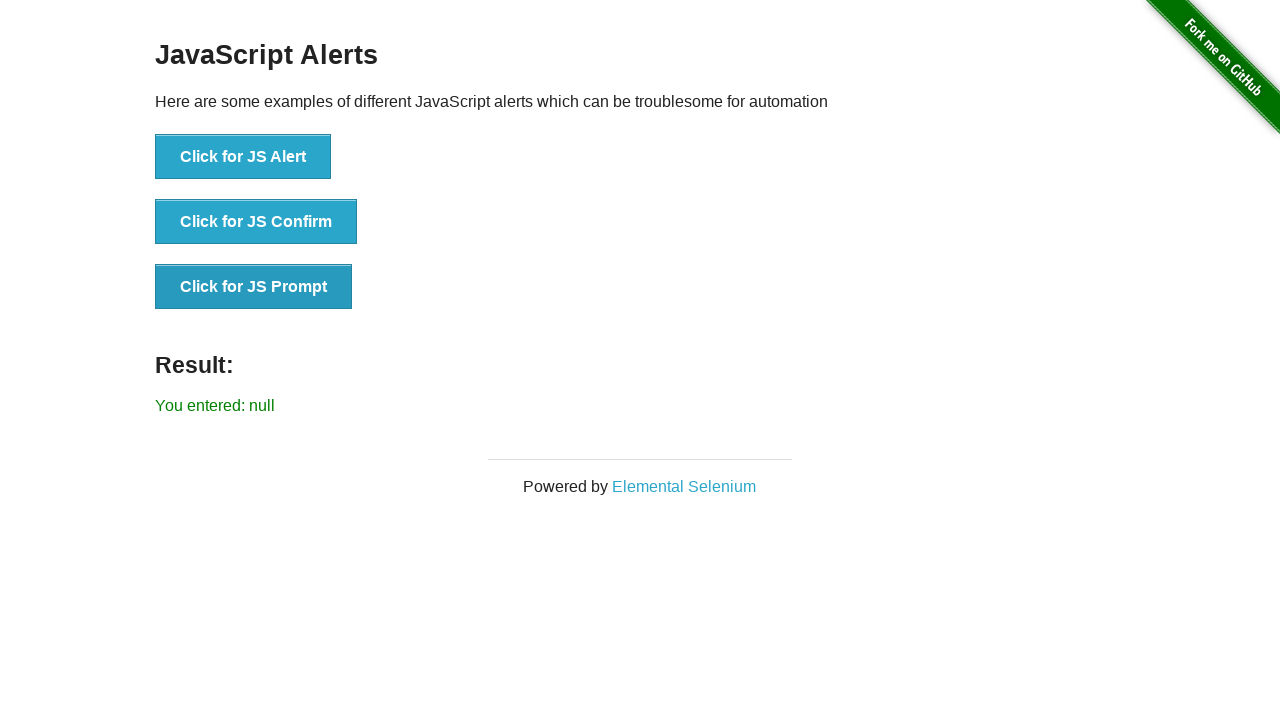

Set up dialog handler to accept prompt with 'Vignesh'
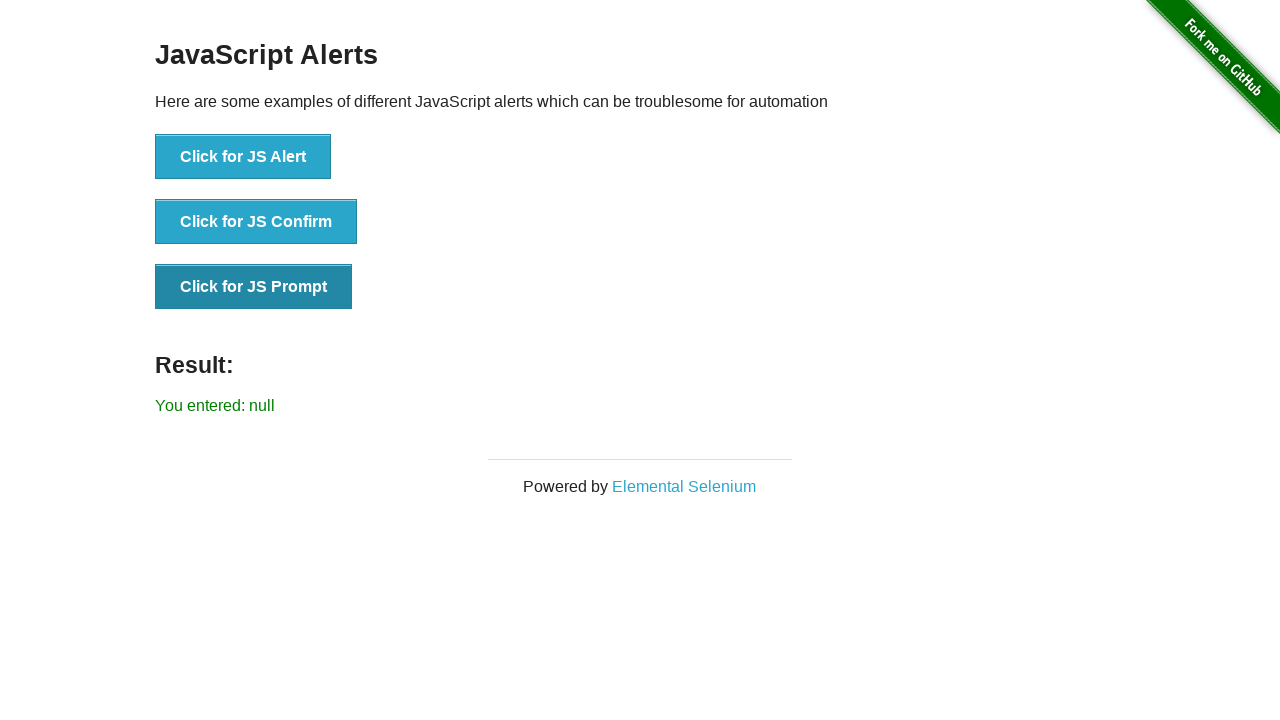

Registered alternative dialog handler function
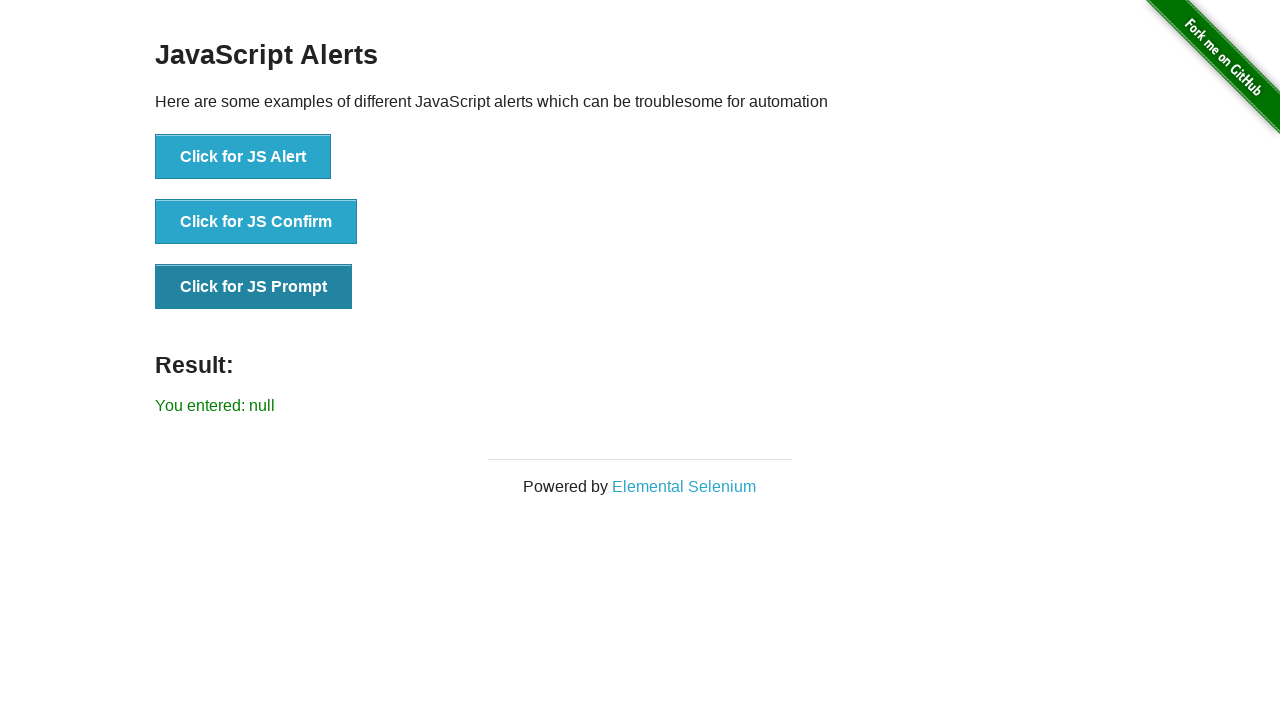

Clicked button to trigger JS prompt again at (254, 287) on xpath=//button[text()='Click for JS Prompt']
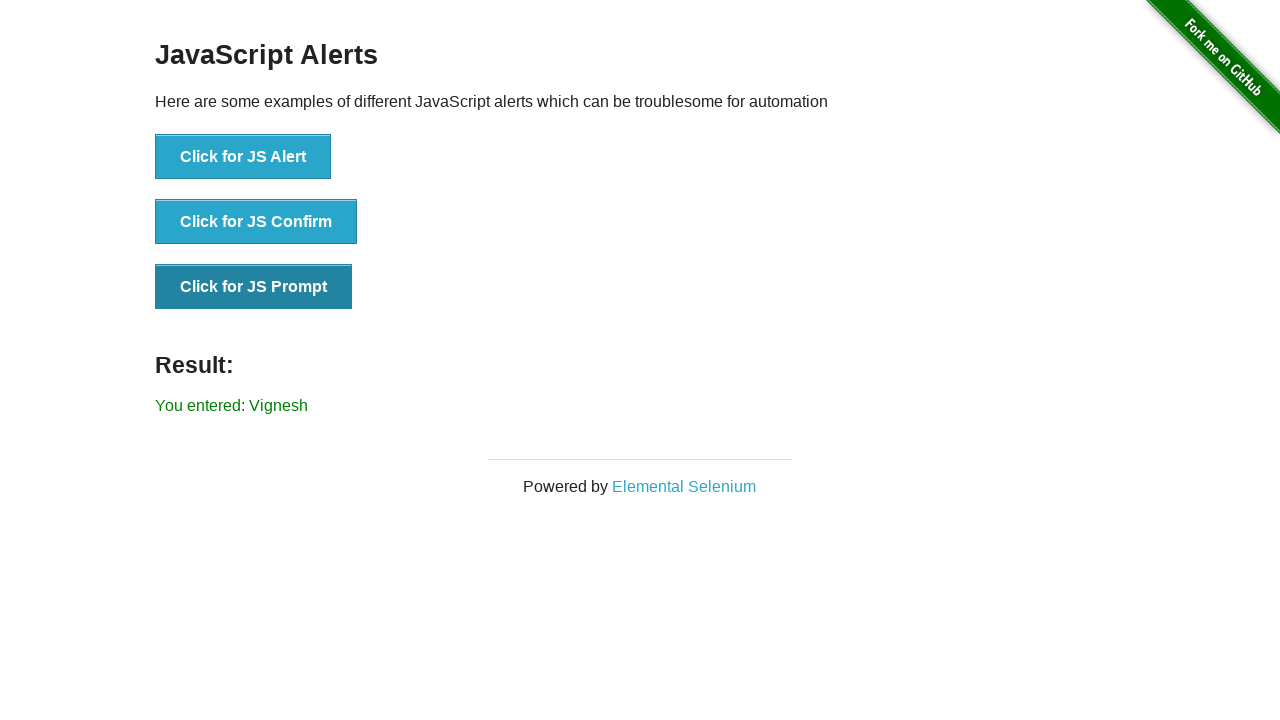

Prompt result element appeared on page
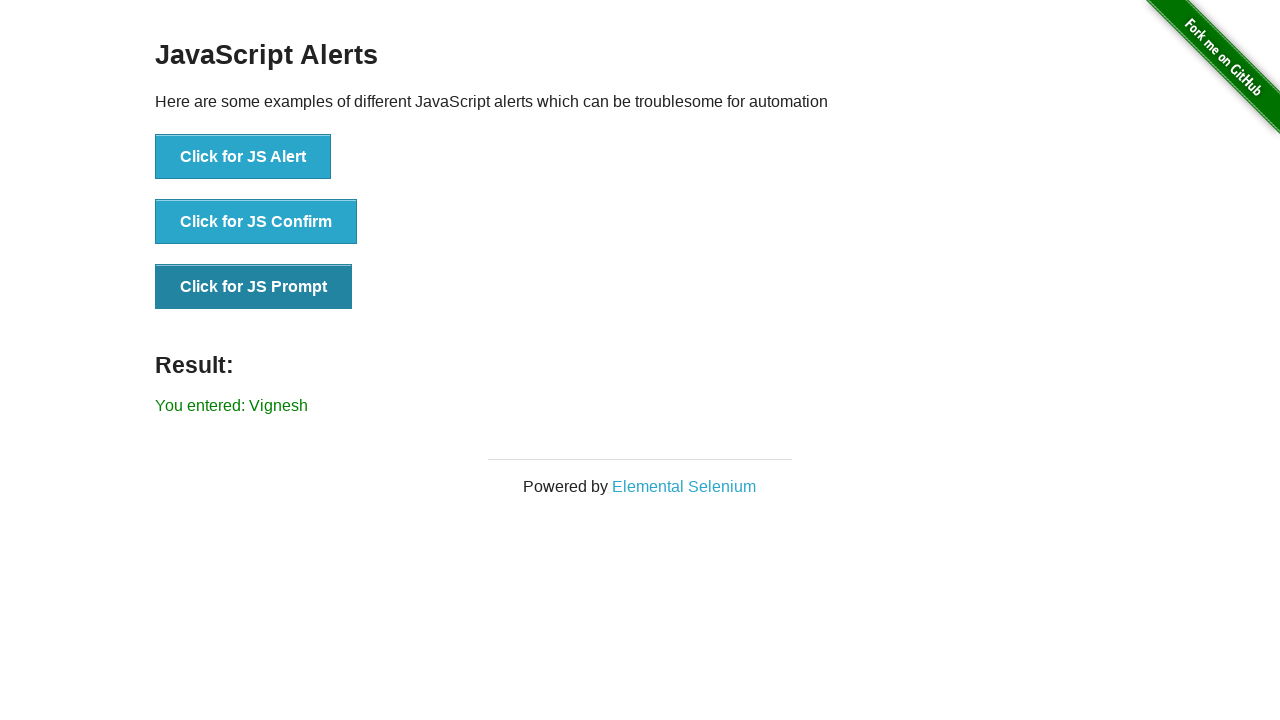

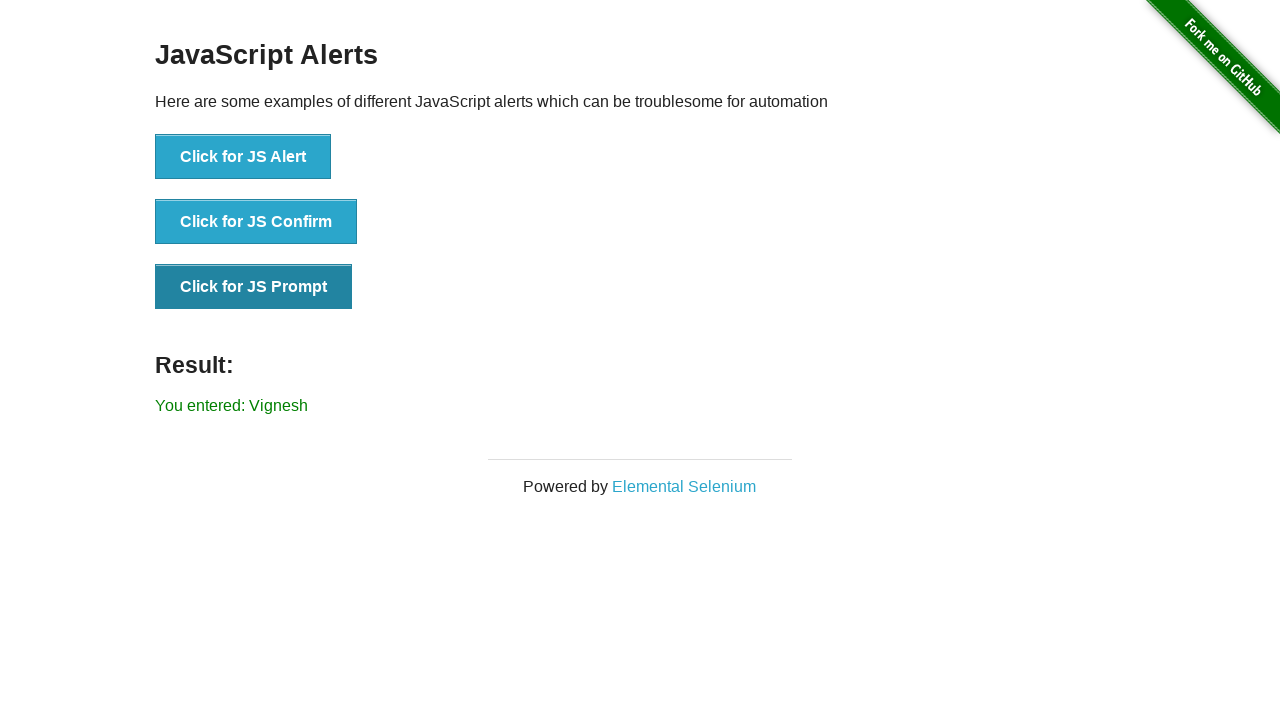